Tests an e-commerce site's search and add-to-cart functionality by searching for products containing "ca" and adding specific items to the cart

Starting URL: https://rahulshettyacademy.com/seleniumPractise/#/

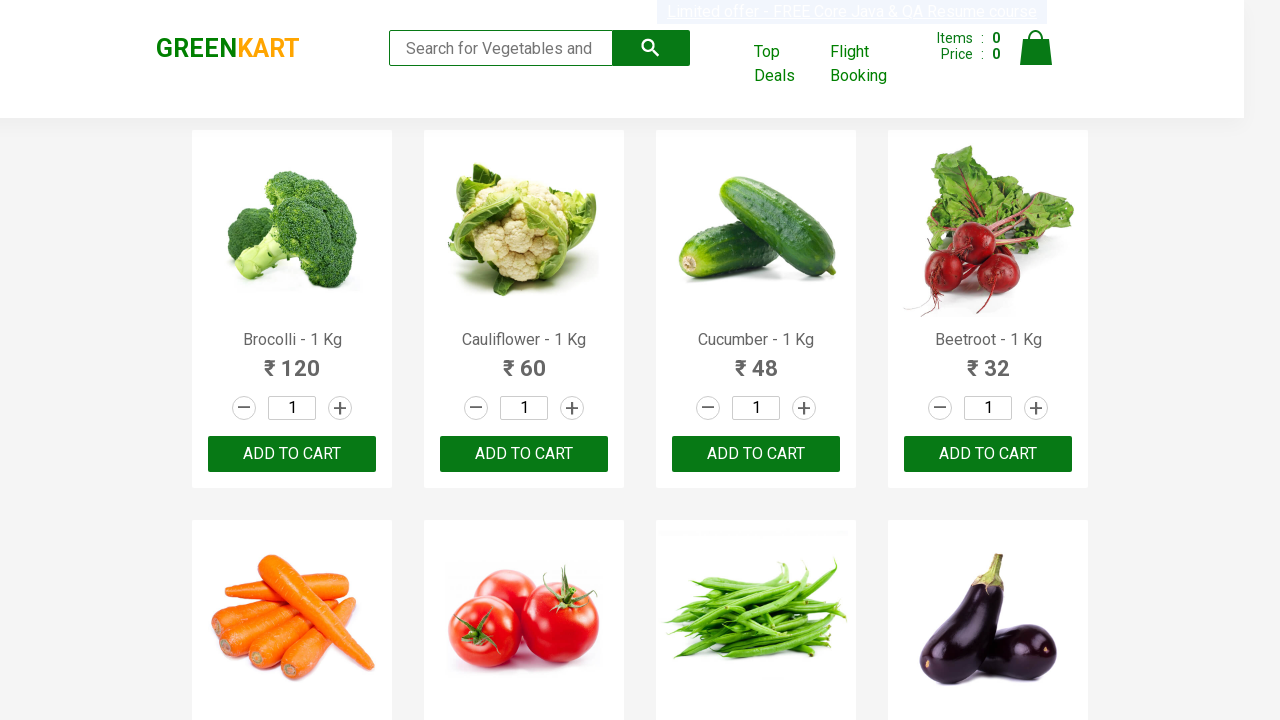

Filled search field with 'ca' to search for products on .search-keyword
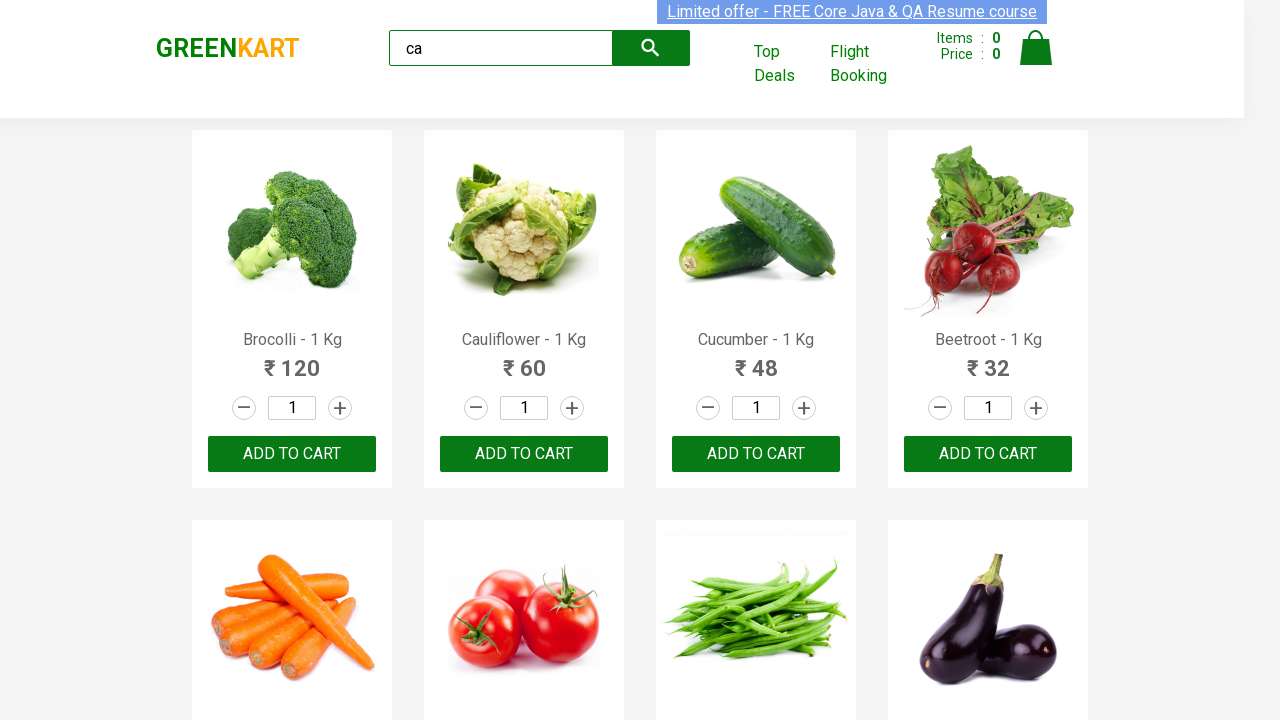

Waited 2 seconds for search results to update
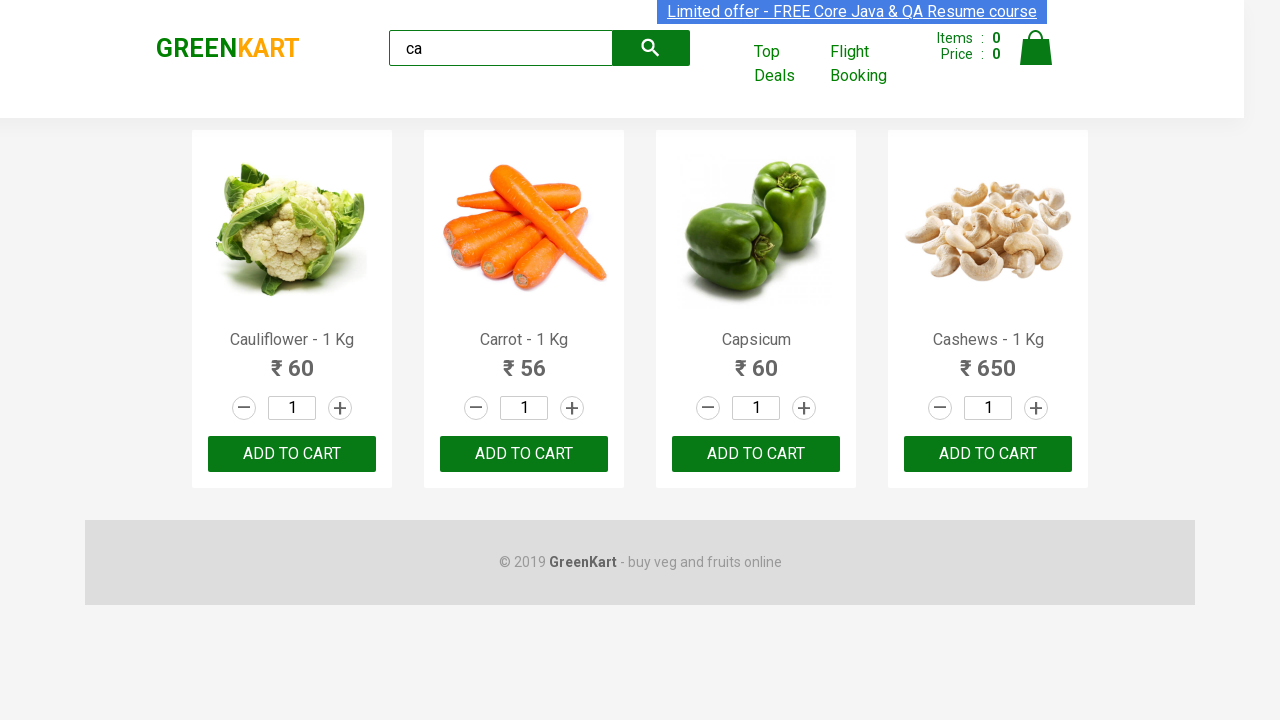

Verified that 4 products are visible in search results
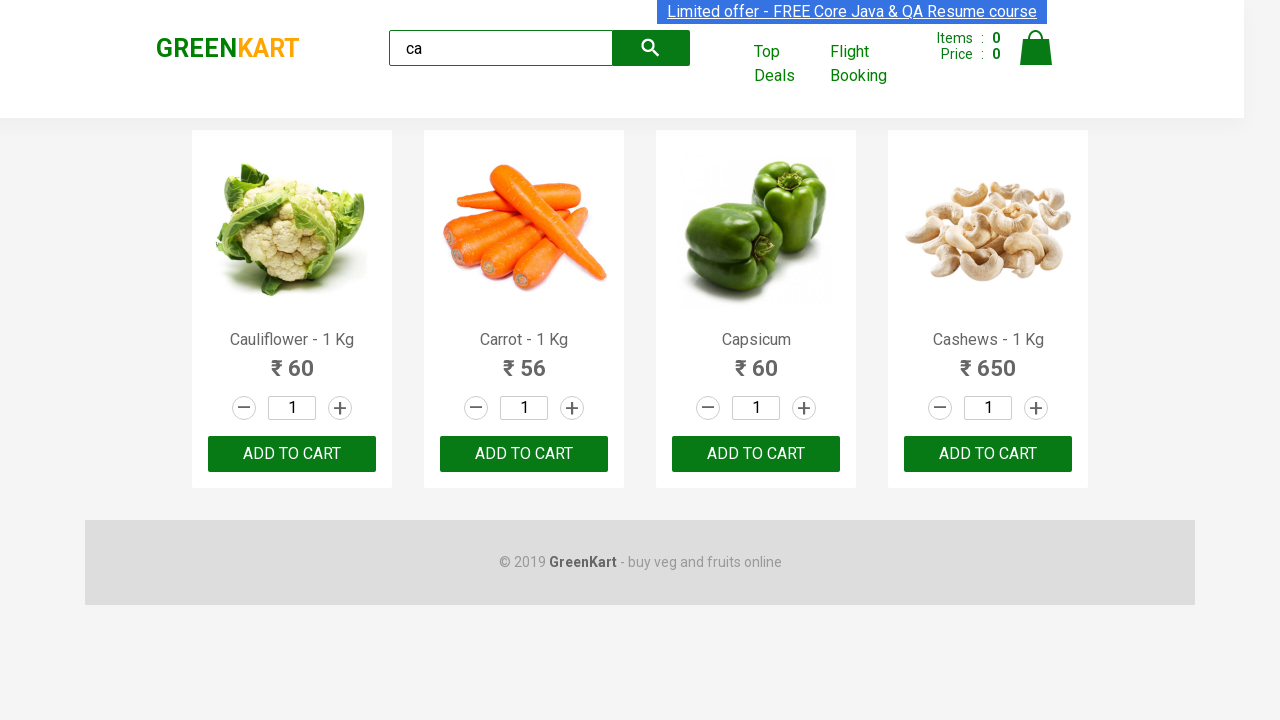

Clicked 'ADD TO CART' button for the second product at (524, 454) on .products .product >> nth=1 >> text=ADD TO CART
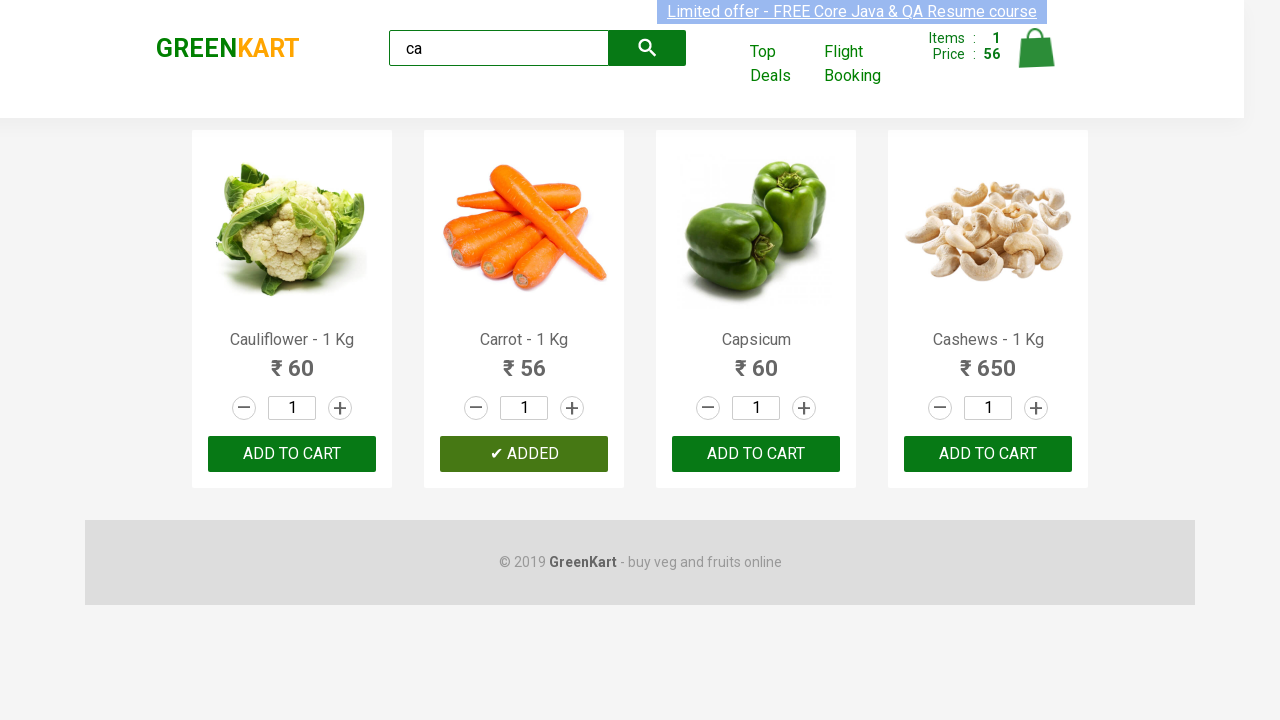

Found and clicked 'ADD TO CART' button for Cashews product at (988, 454) on .products .product >> nth=3 >> button
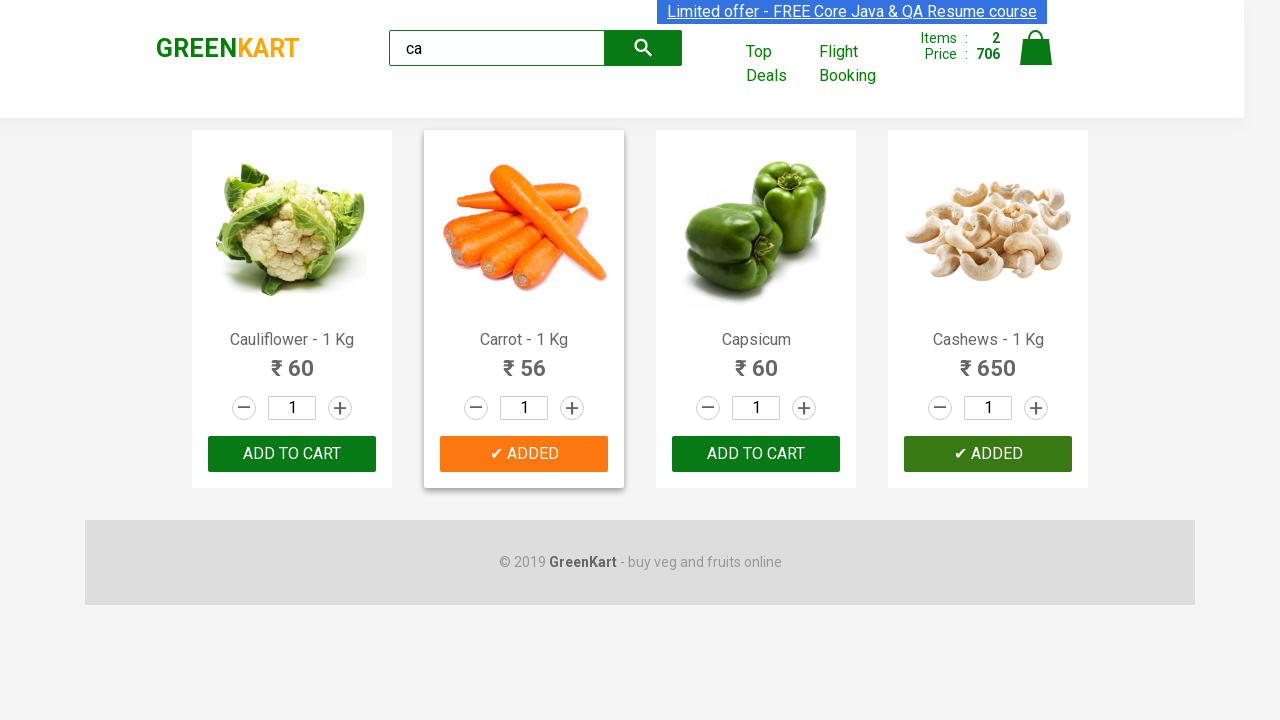

Verified brand text is 'GREENKART'
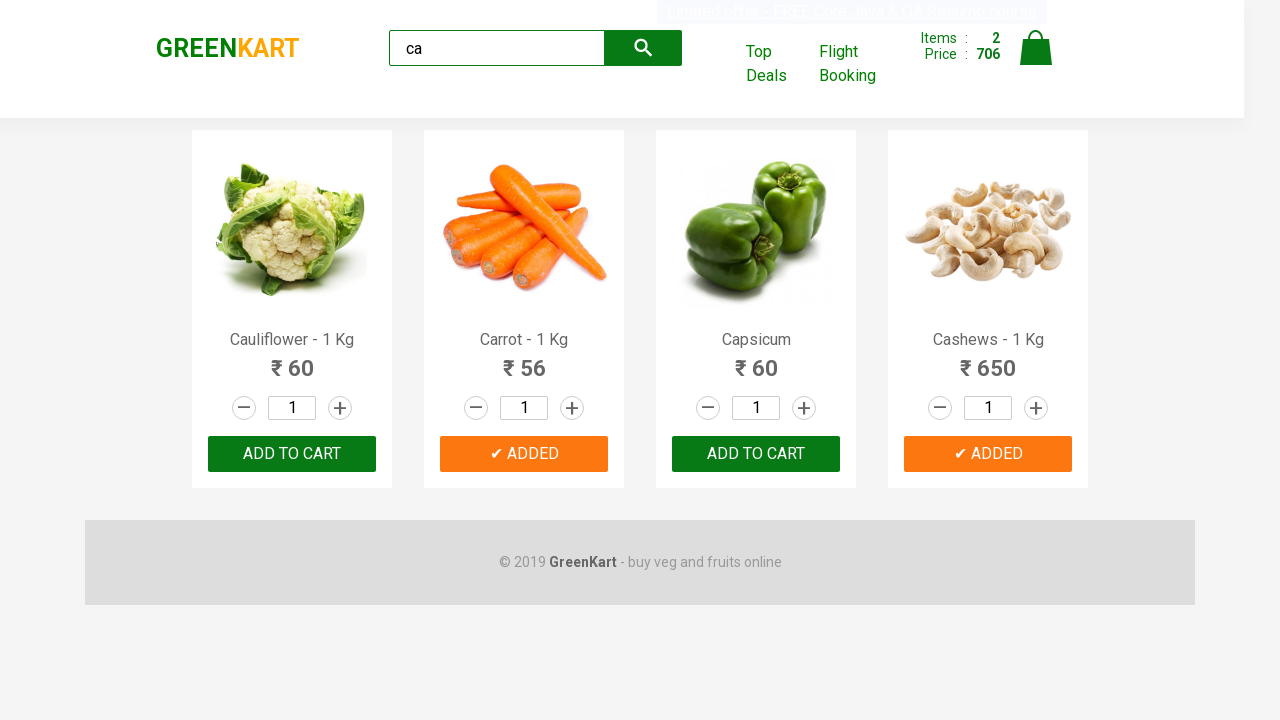

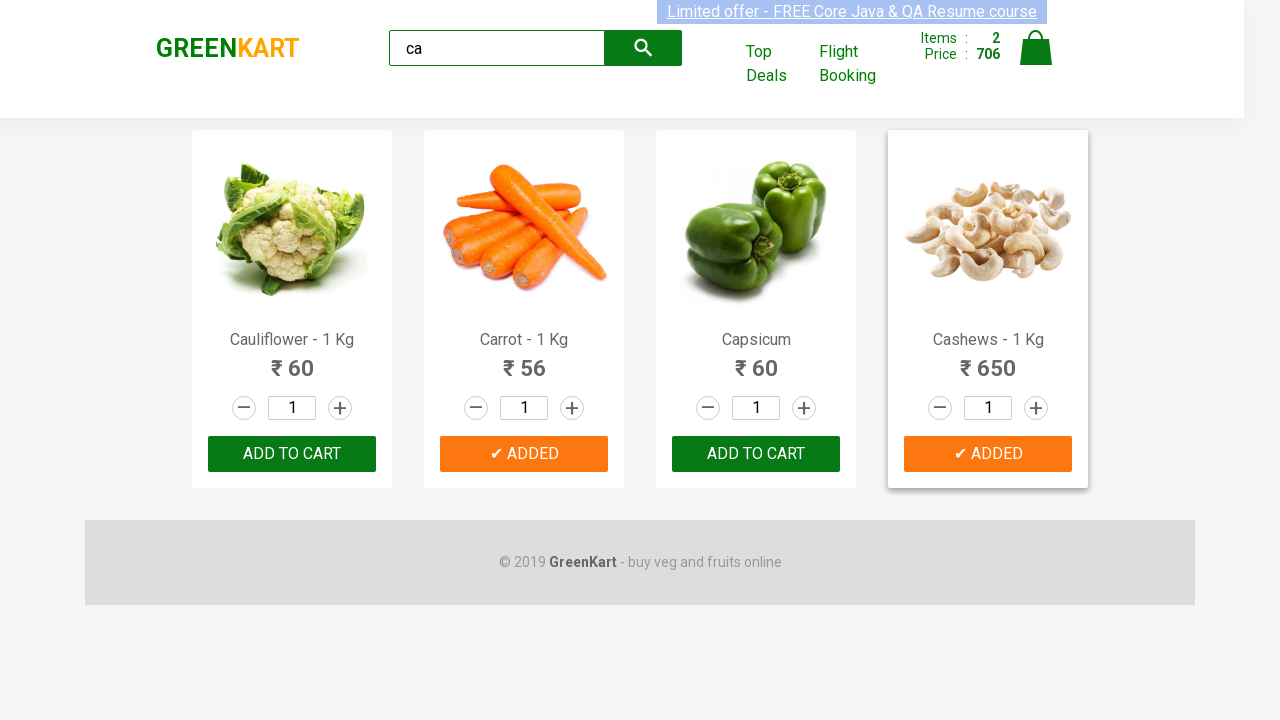